Navigates to the DemoQA automation practice form page and verifies the page content loads successfully

Starting URL: https://demoqa.com/automation-practice-form

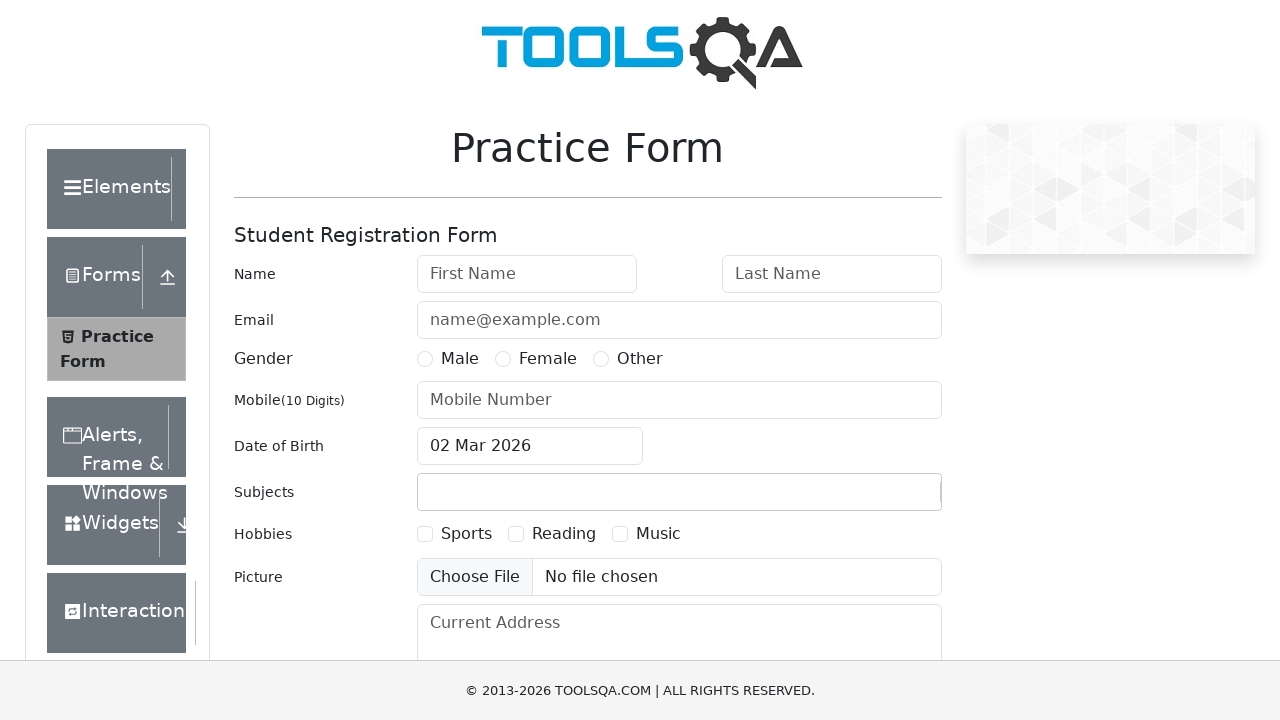

Navigated to DemoQA automation practice form page
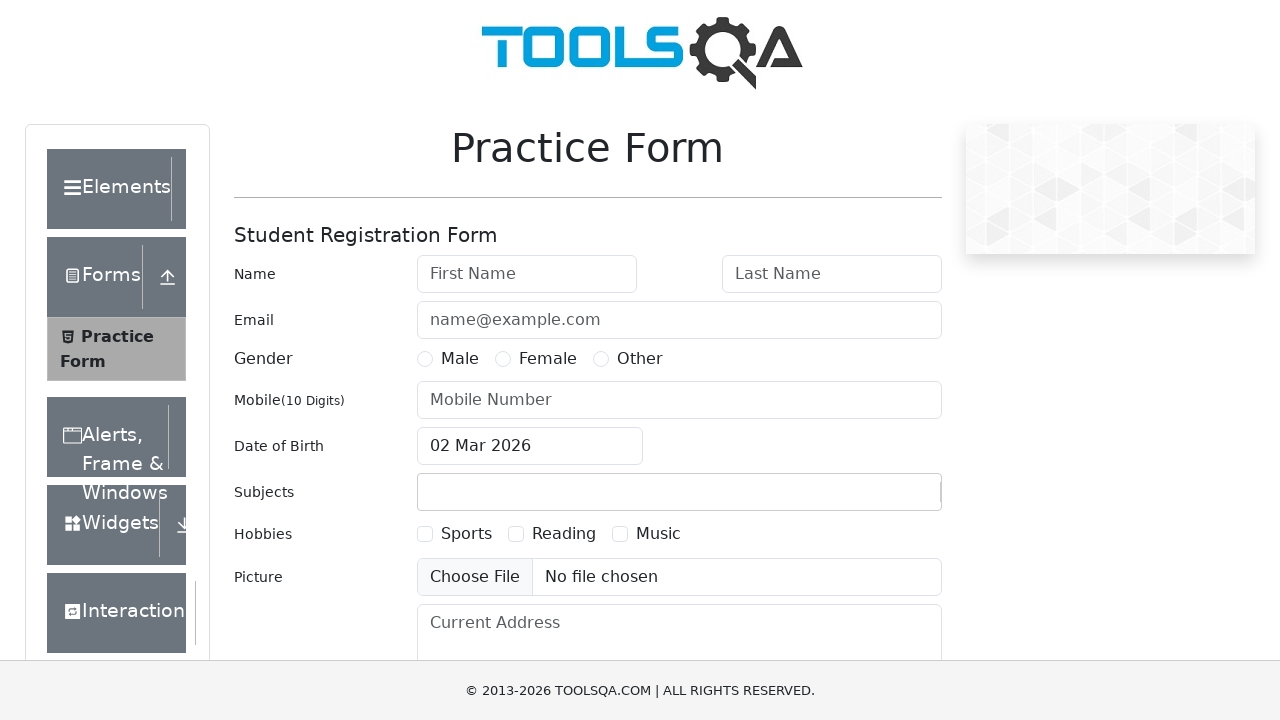

Page fully loaded with networkidle state
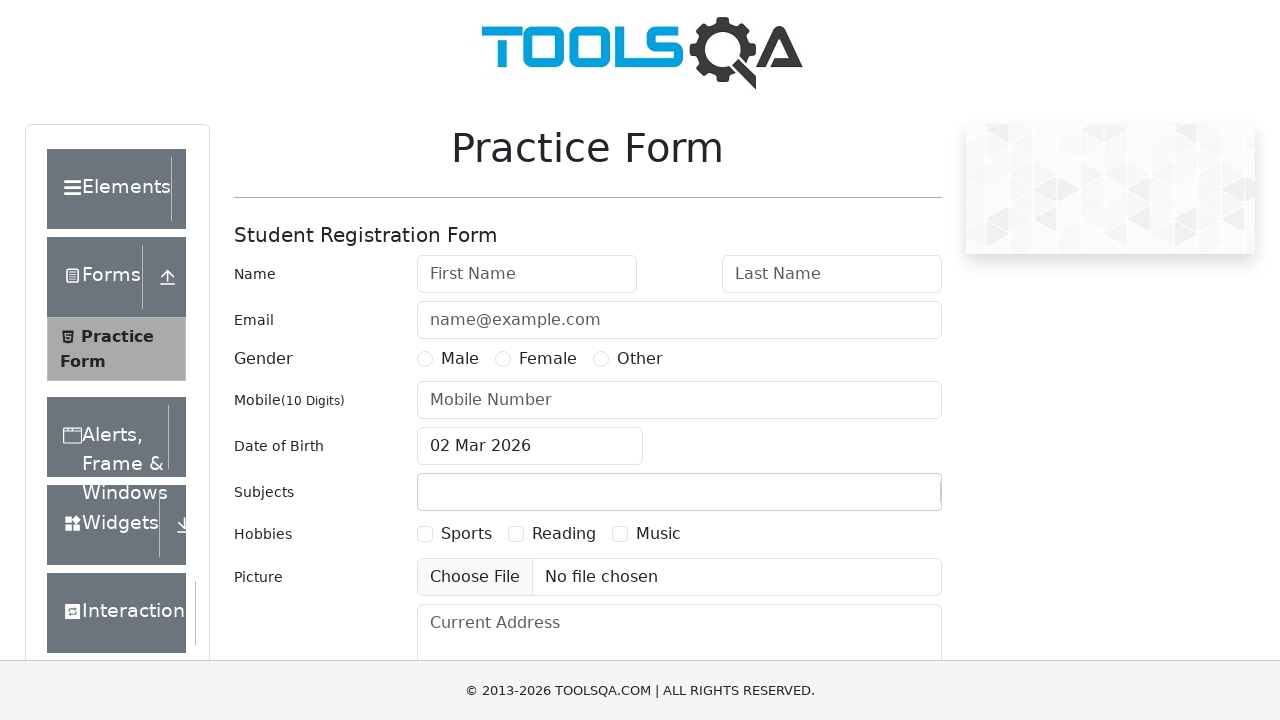

Verified automation practice form element is present
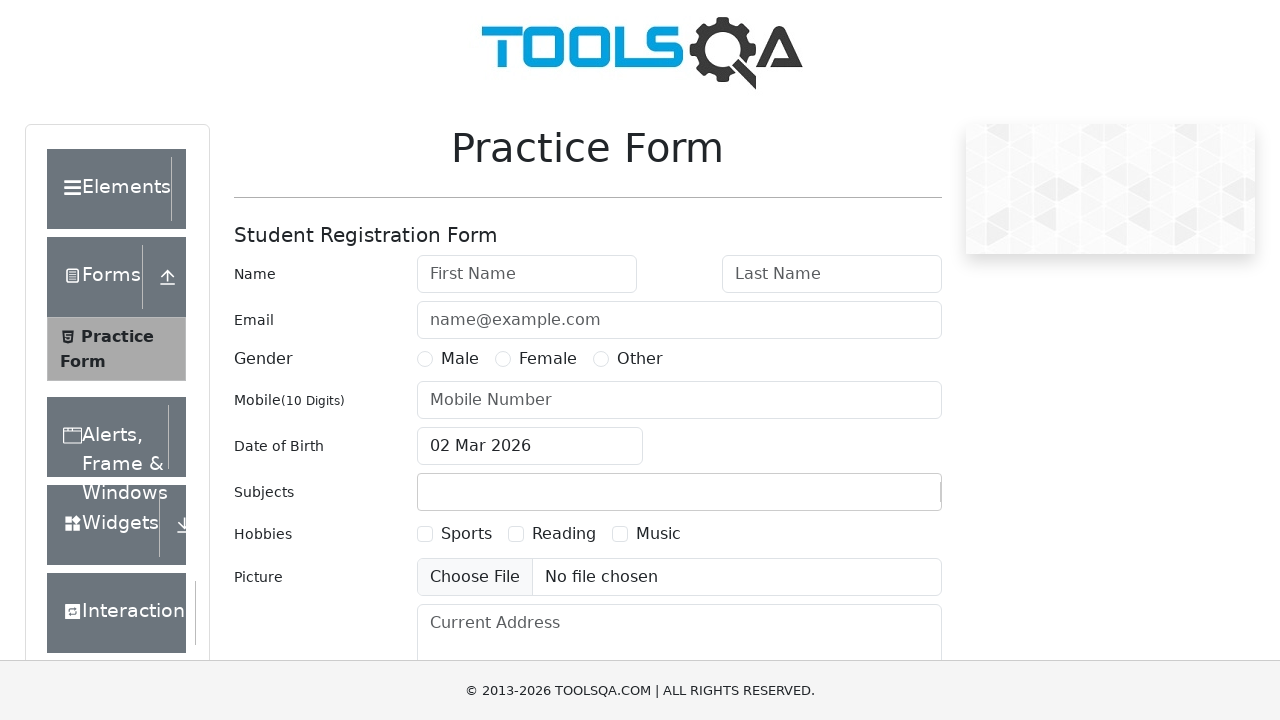

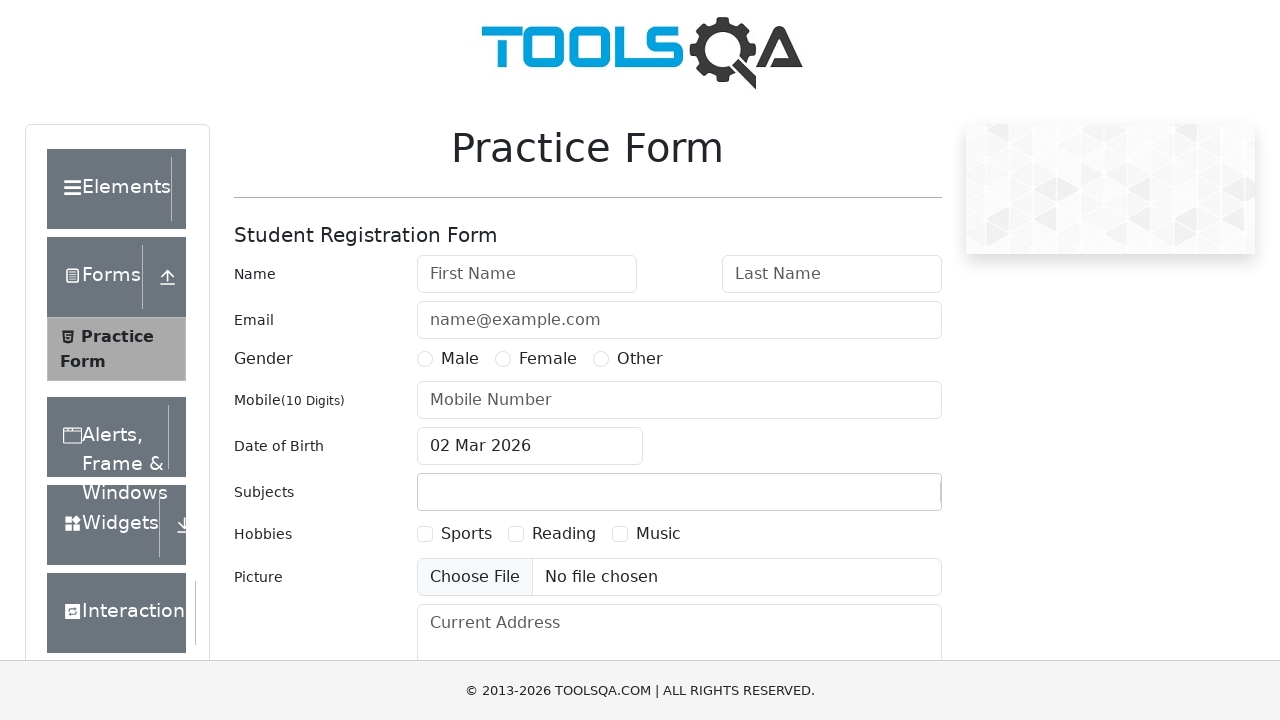